Tests checkbox interaction on the Heroku test application by clicking two checkboxes to toggle their checked/unchecked states.

Starting URL: https://the-internet.herokuapp.com/checkboxes

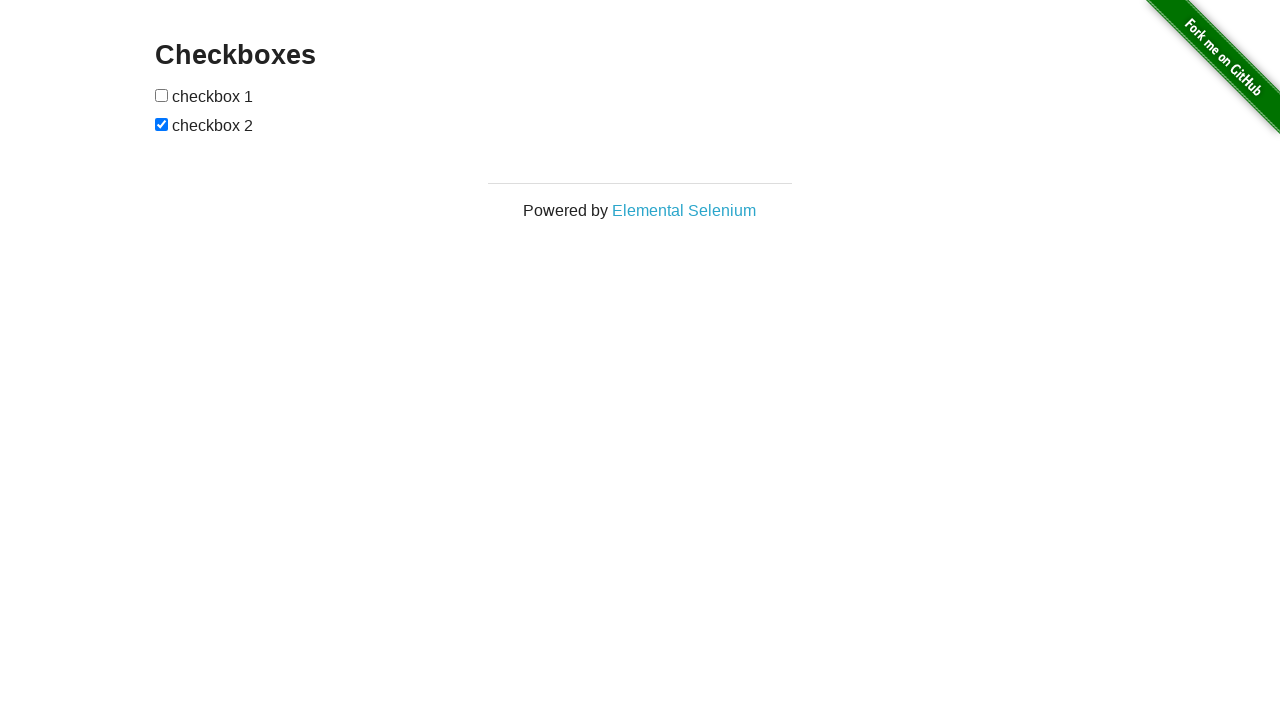

Waited for checkboxes container to be visible
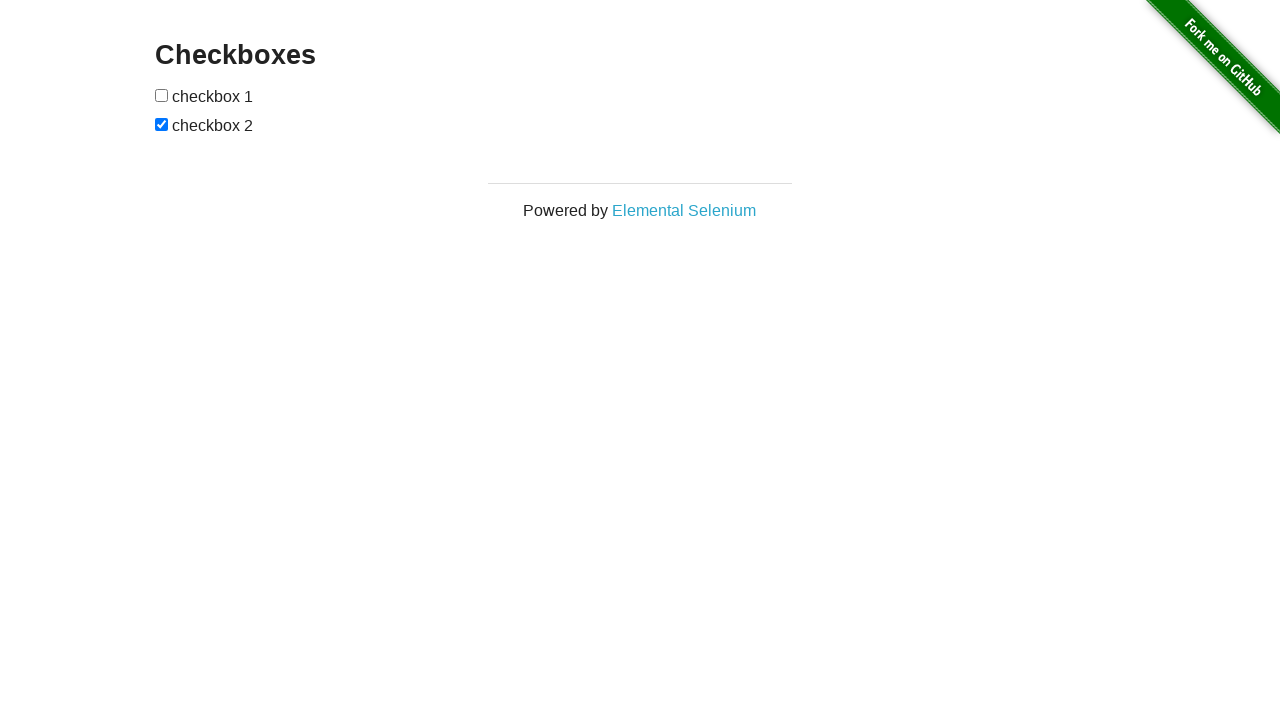

Located first checkbox element
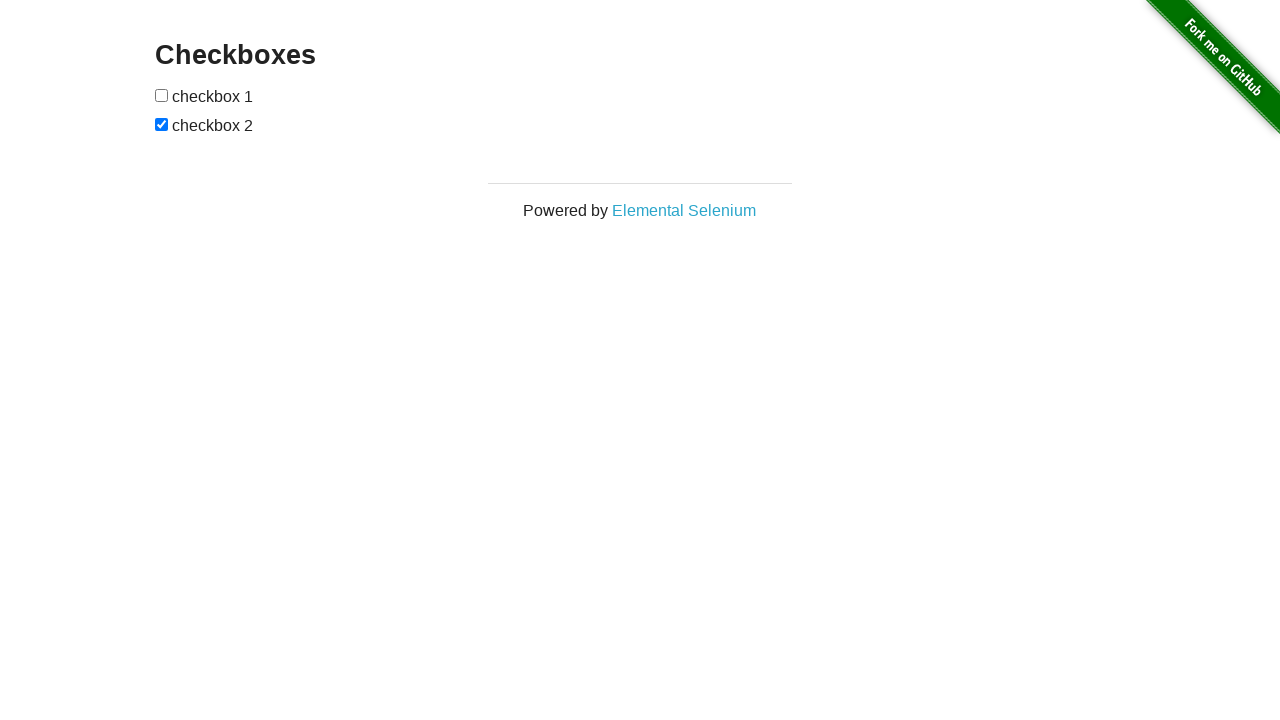

Located second checkbox element
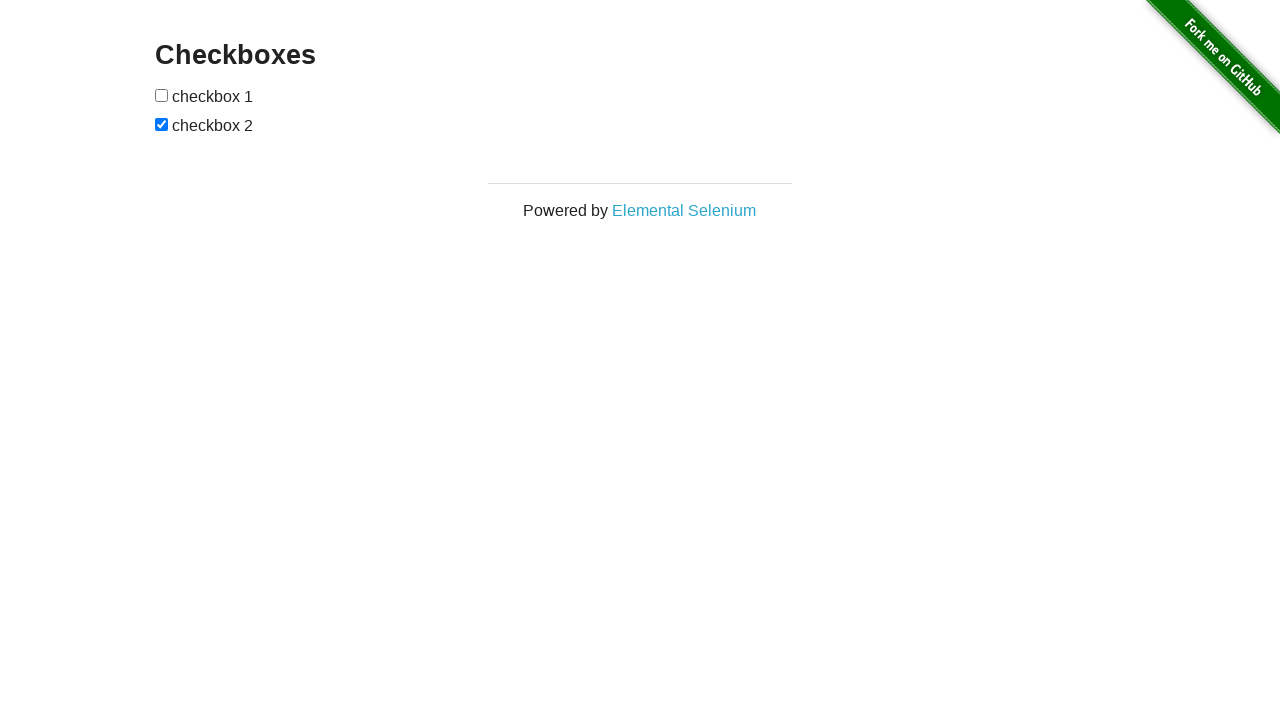

Clicked first checkbox to toggle its state at (162, 95) on #checkboxes > input[type=checkbox]:nth-child(1)
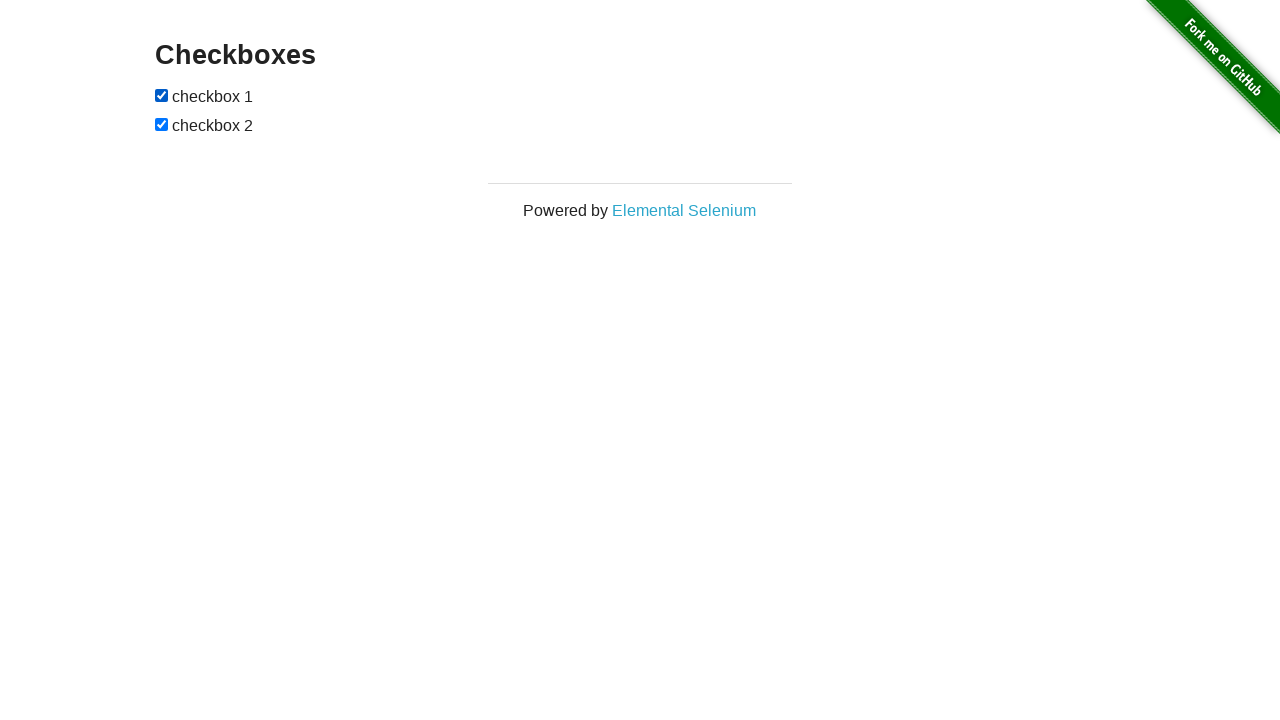

Clicked second checkbox to toggle its state at (162, 124) on #checkboxes > input[type=checkbox]:nth-child(3)
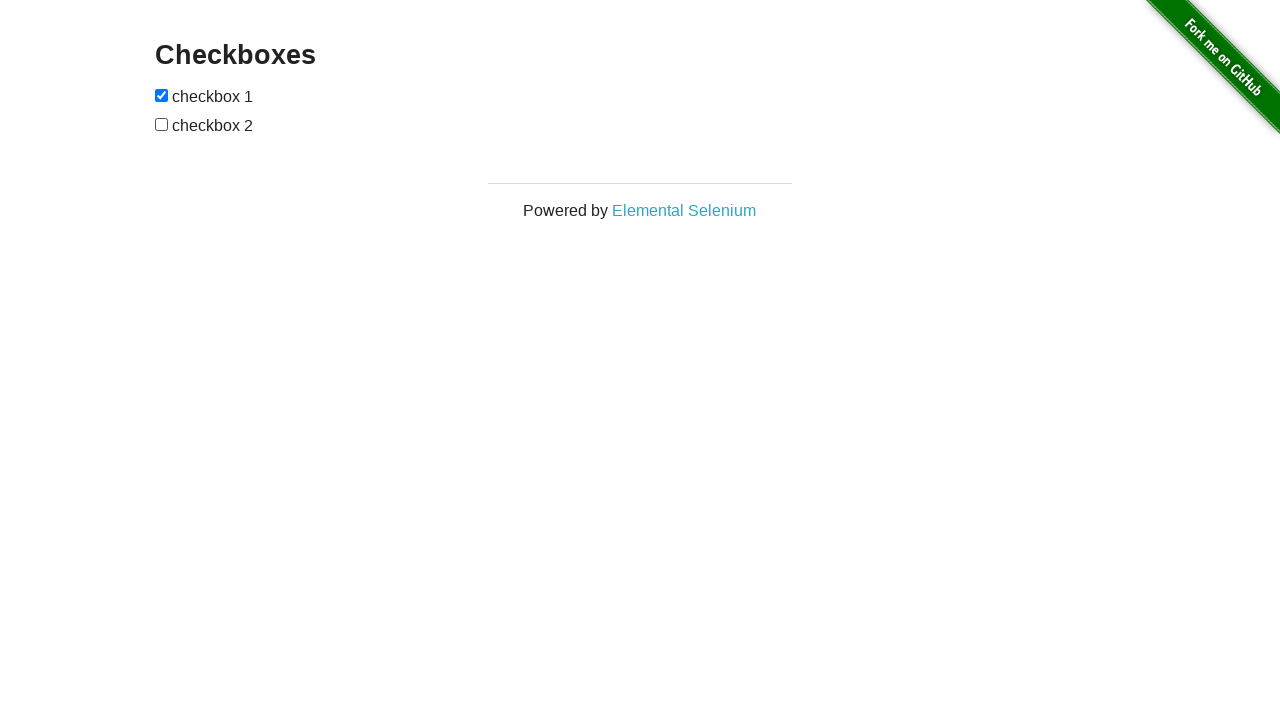

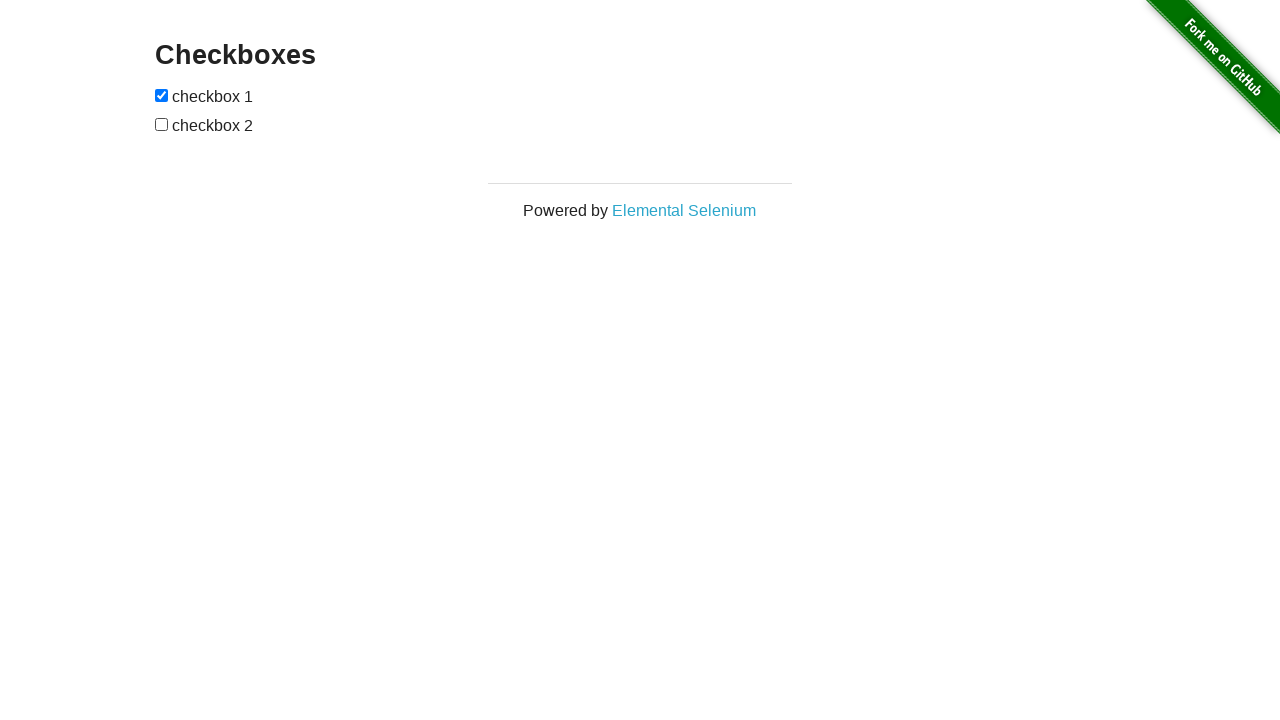